Tests iframe switching and alert handling by clicking a button inside an iframe that triggers a JavaScript alert, then accepting the alert

Starting URL: https://www.w3schools.com/jsref/tryit.asp?filename=tryjsref_alert

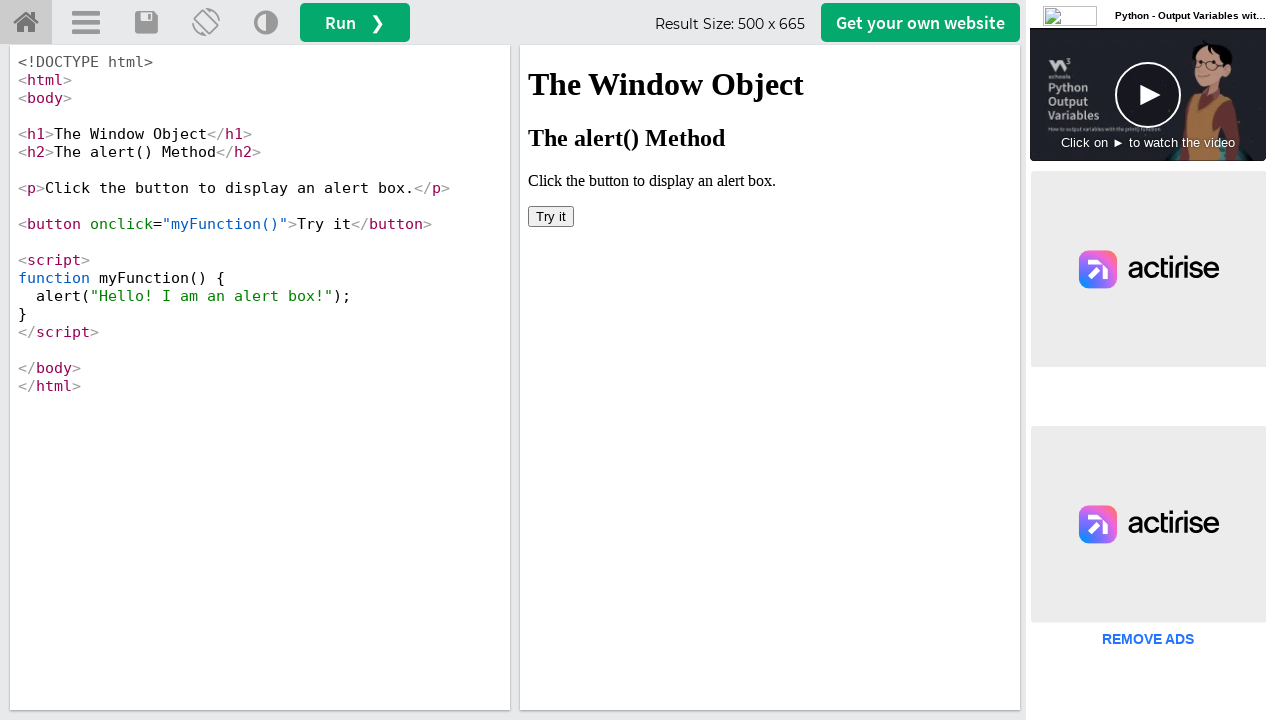

Waited 2000ms for iframe to load
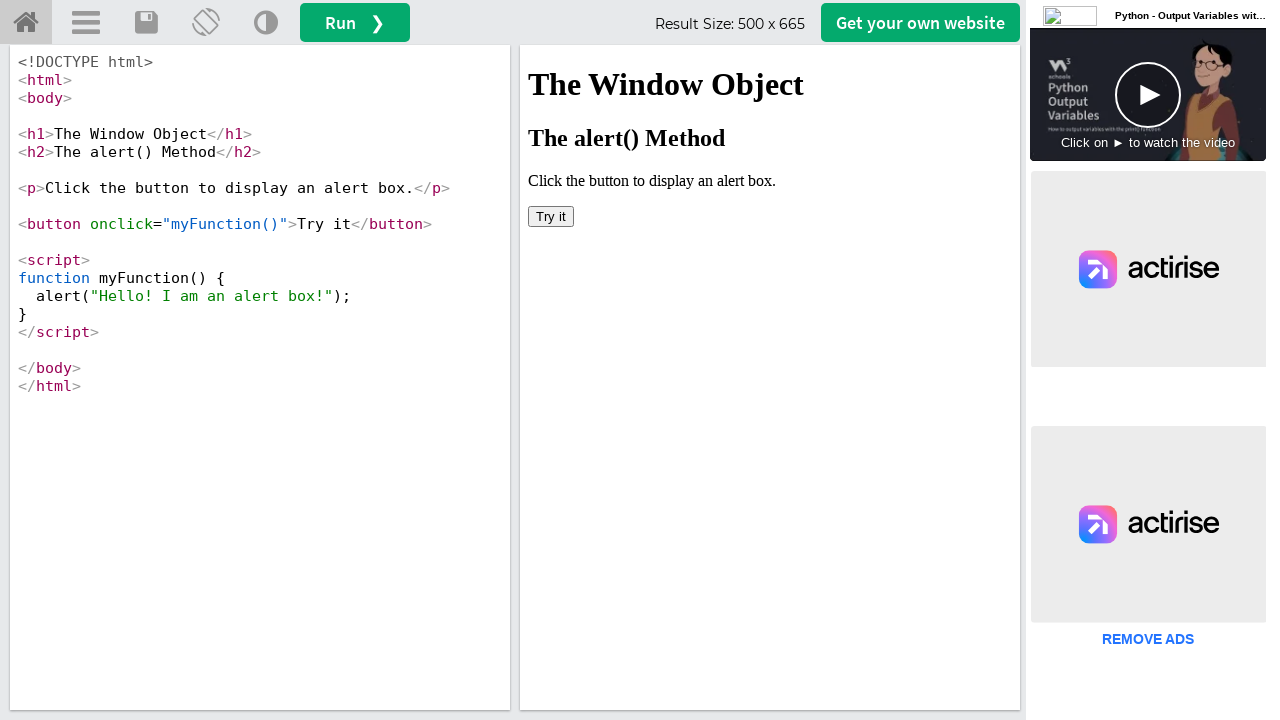

Located iframe with ID 'iframeResult'
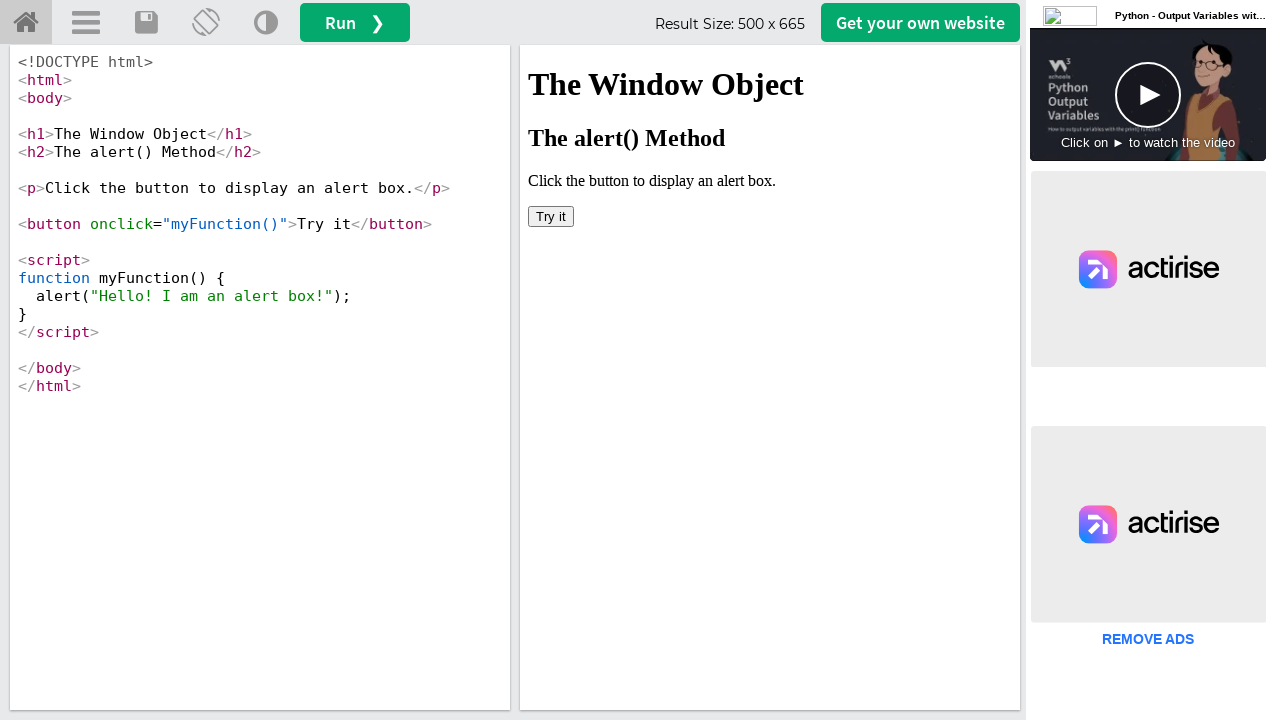

Clicked button inside iframe that triggers JavaScript alert at (551, 216) on #iframeResult >> internal:control=enter-frame >> xpath=/html/body/button
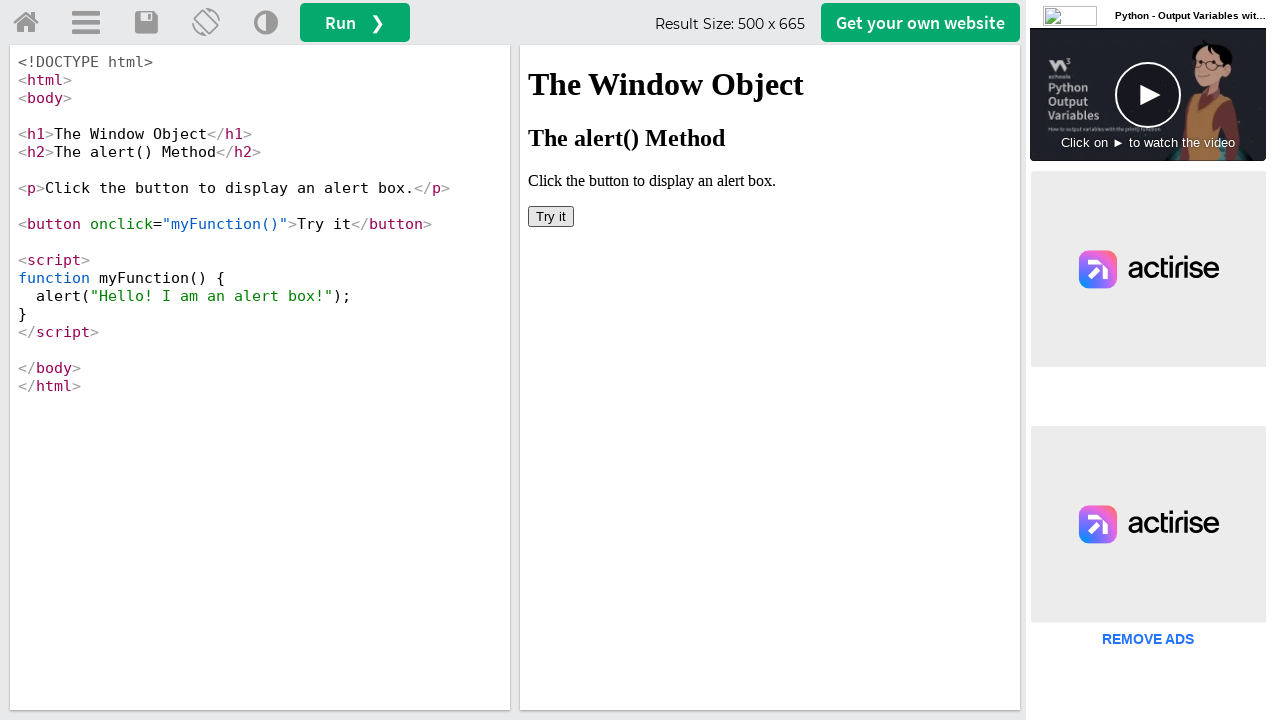

Set up dialog handler to accept alerts
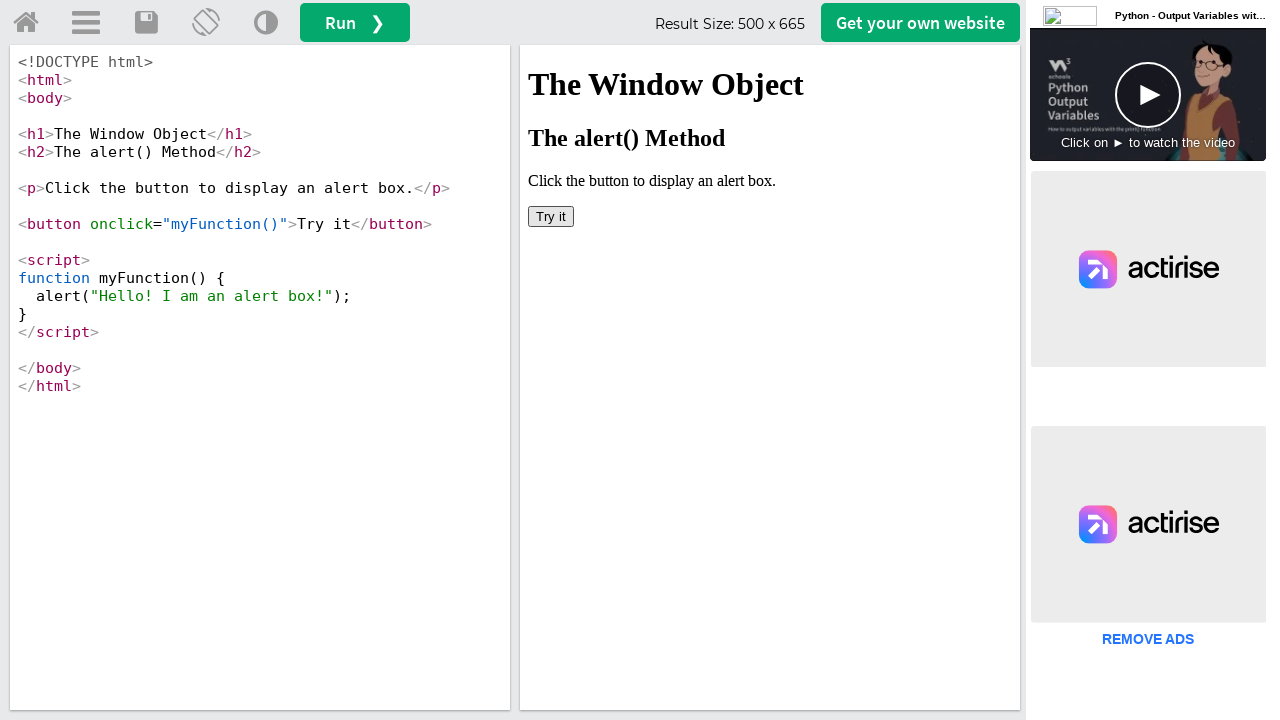

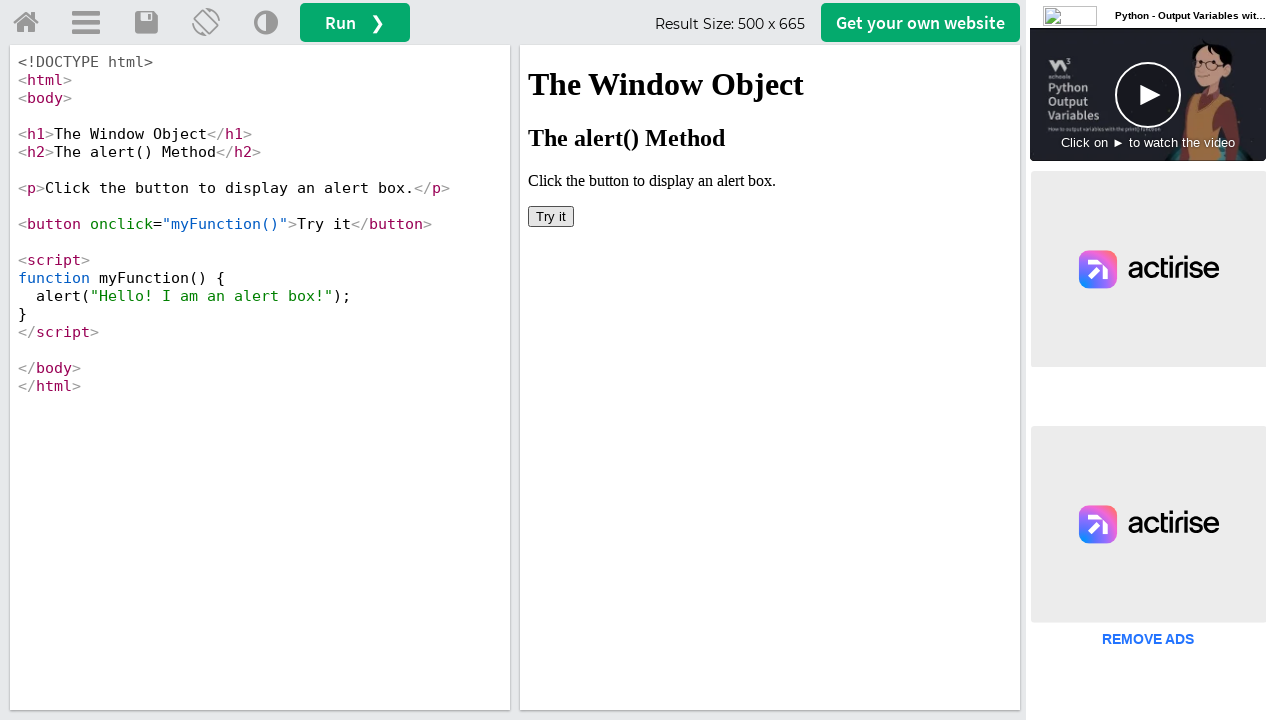